Navigates to a YouTube playlist page and scrolls down multiple times to load more videos in the playlist view

Starting URL: https://www.youtube.com/playlist?list=PLMrlsG9QD-qixBzZurP7cv54lCzoSFmEo

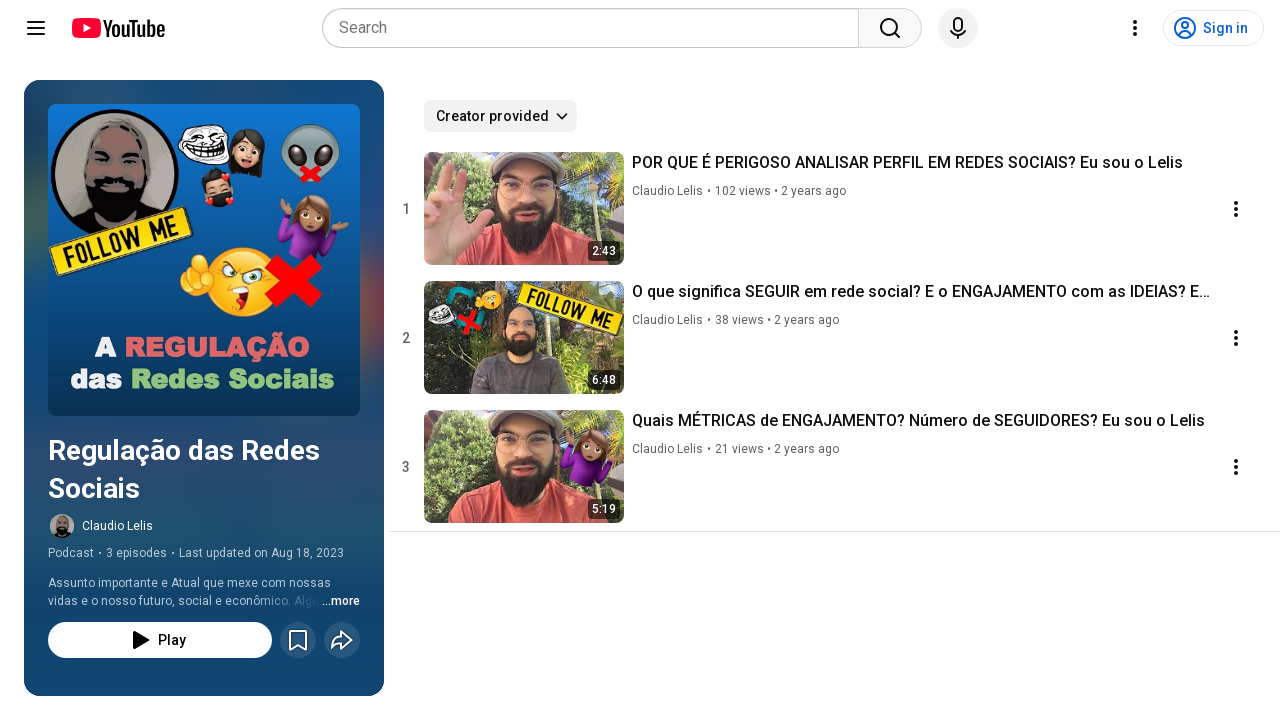

Waited for playlist video elements to load
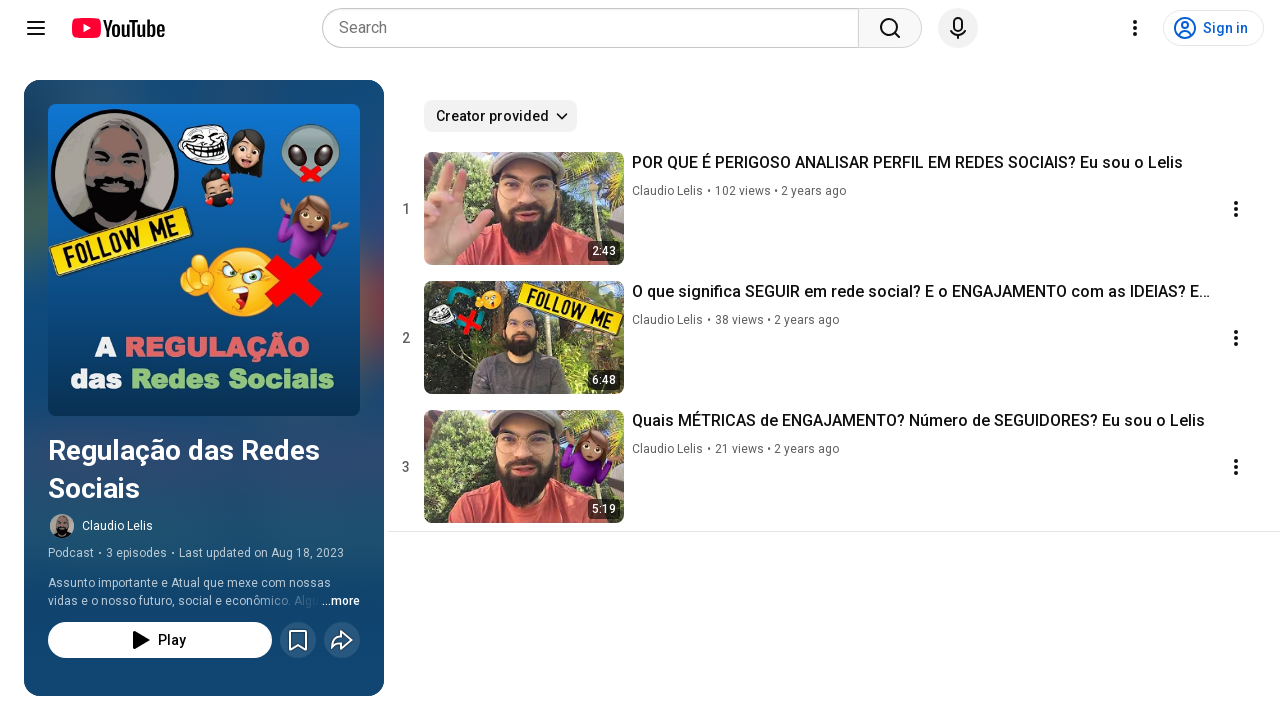

Pressed End key to scroll down and load more videos
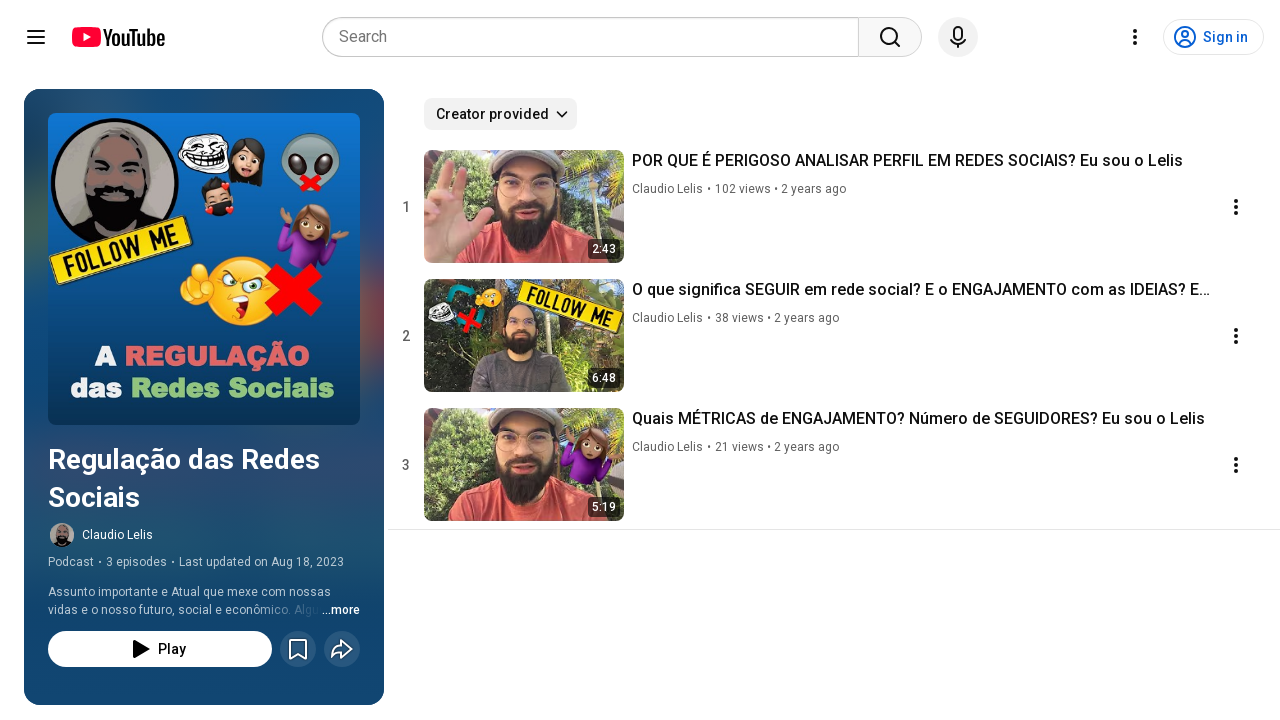

Waited 2 seconds for new videos to load
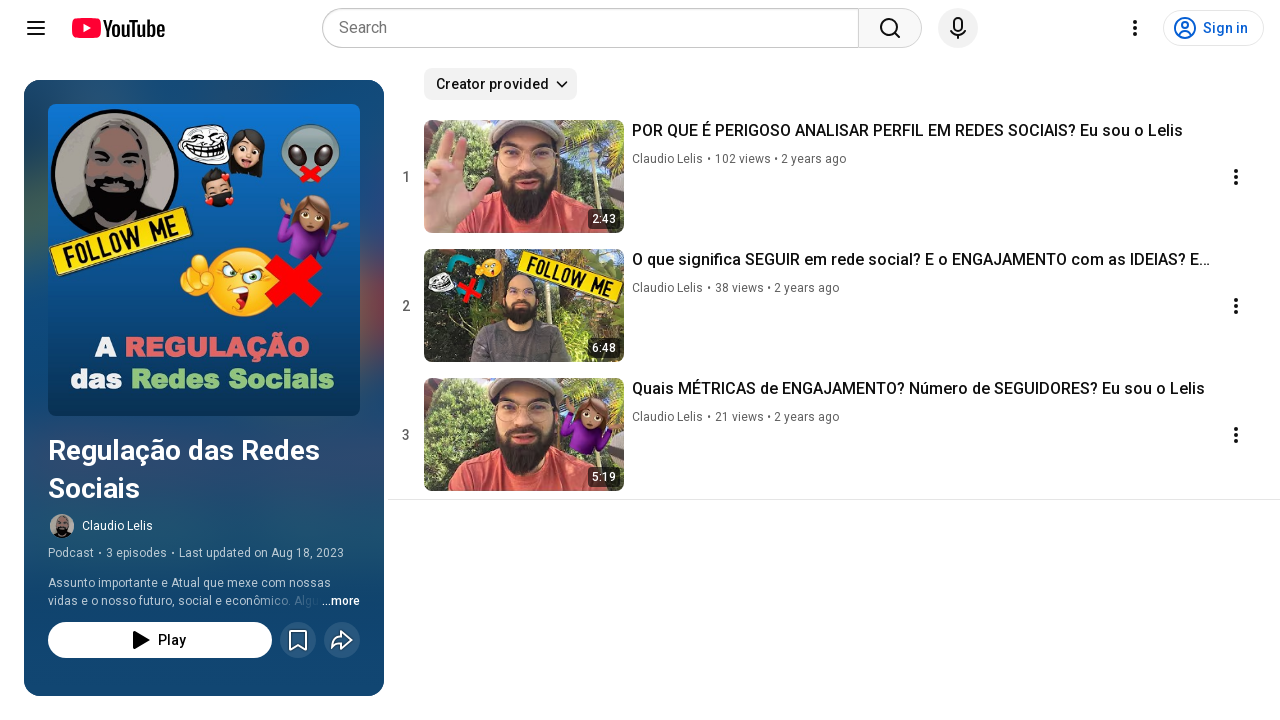

Pressed End key to scroll down and load more videos
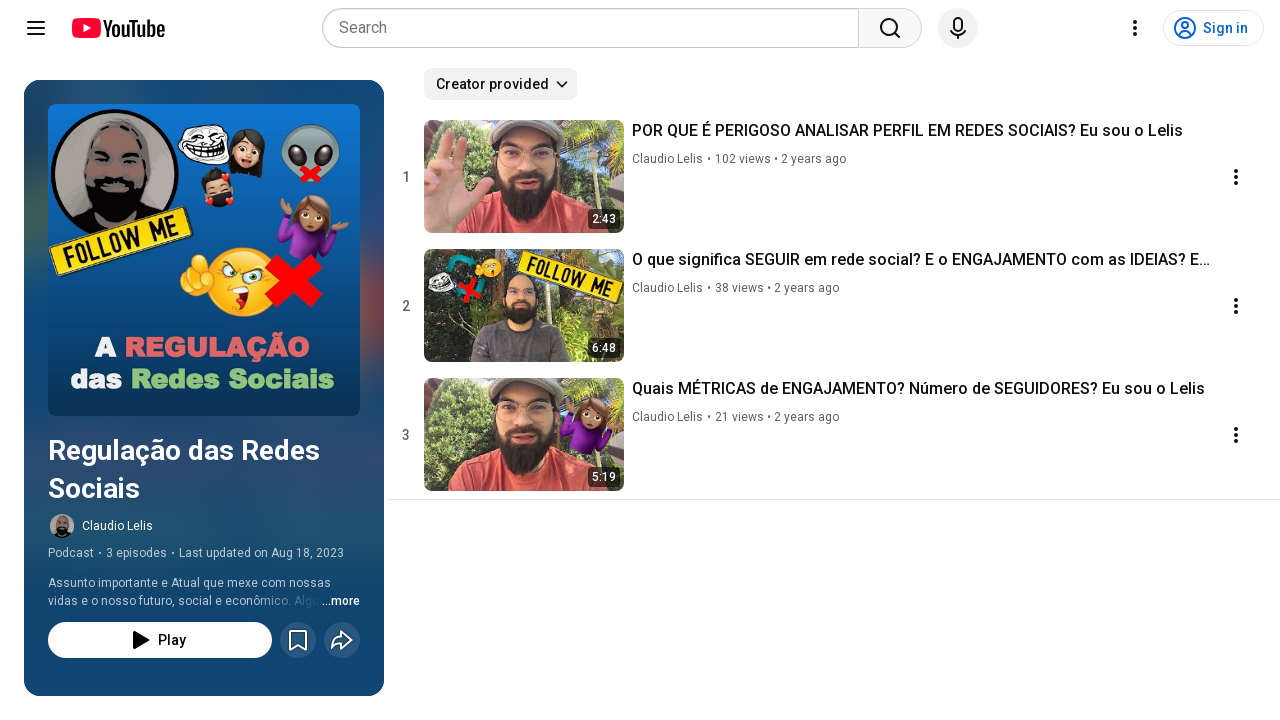

Waited 2 seconds for new videos to load
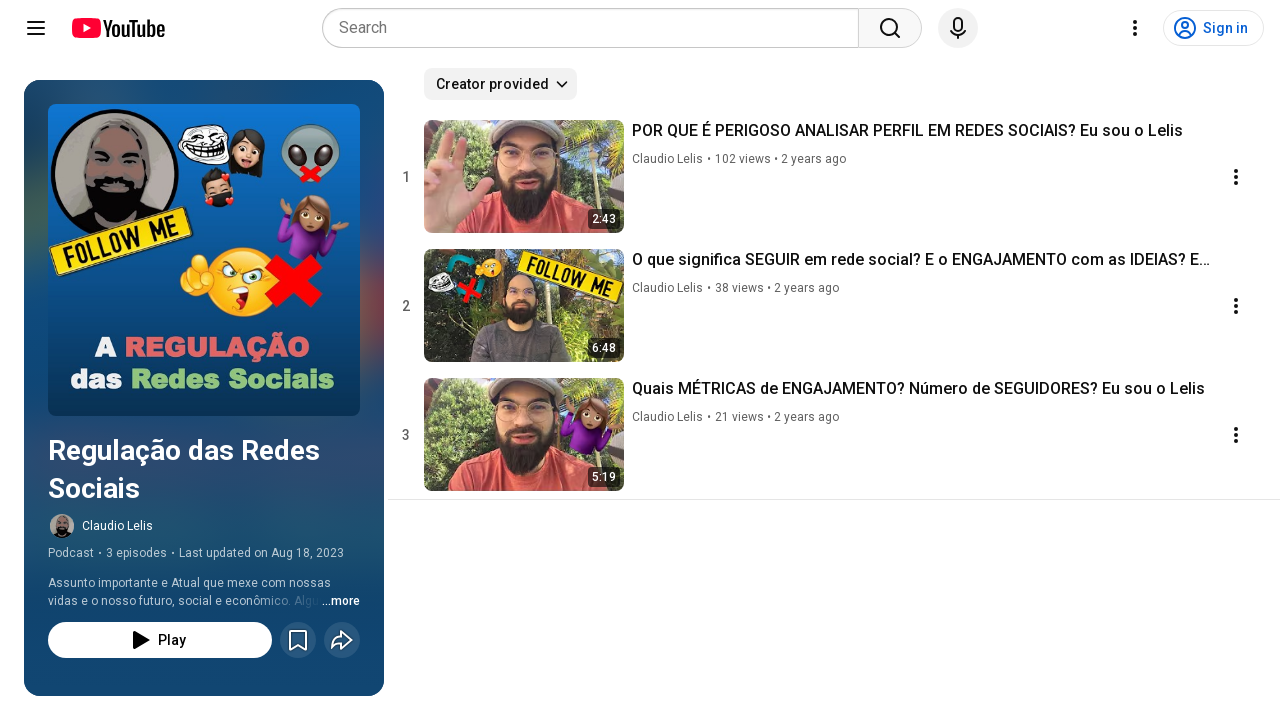

Pressed End key to scroll down and load more videos
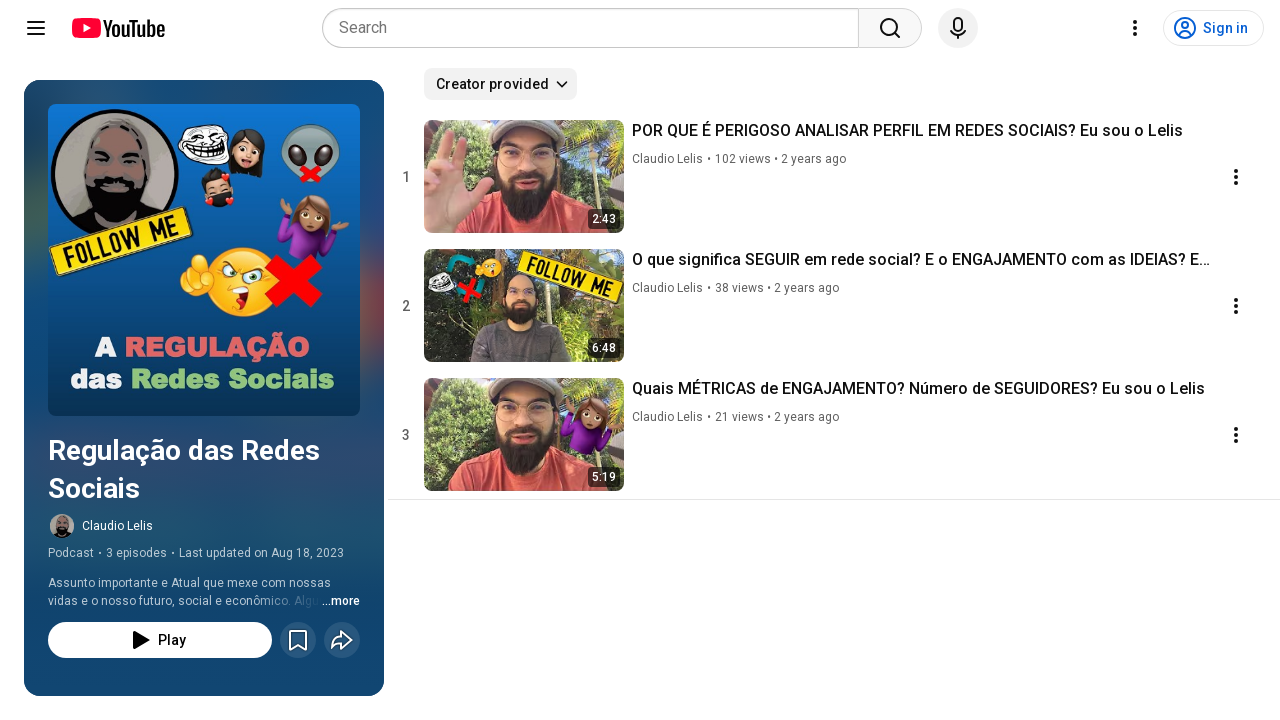

Waited 2 seconds for new videos to load
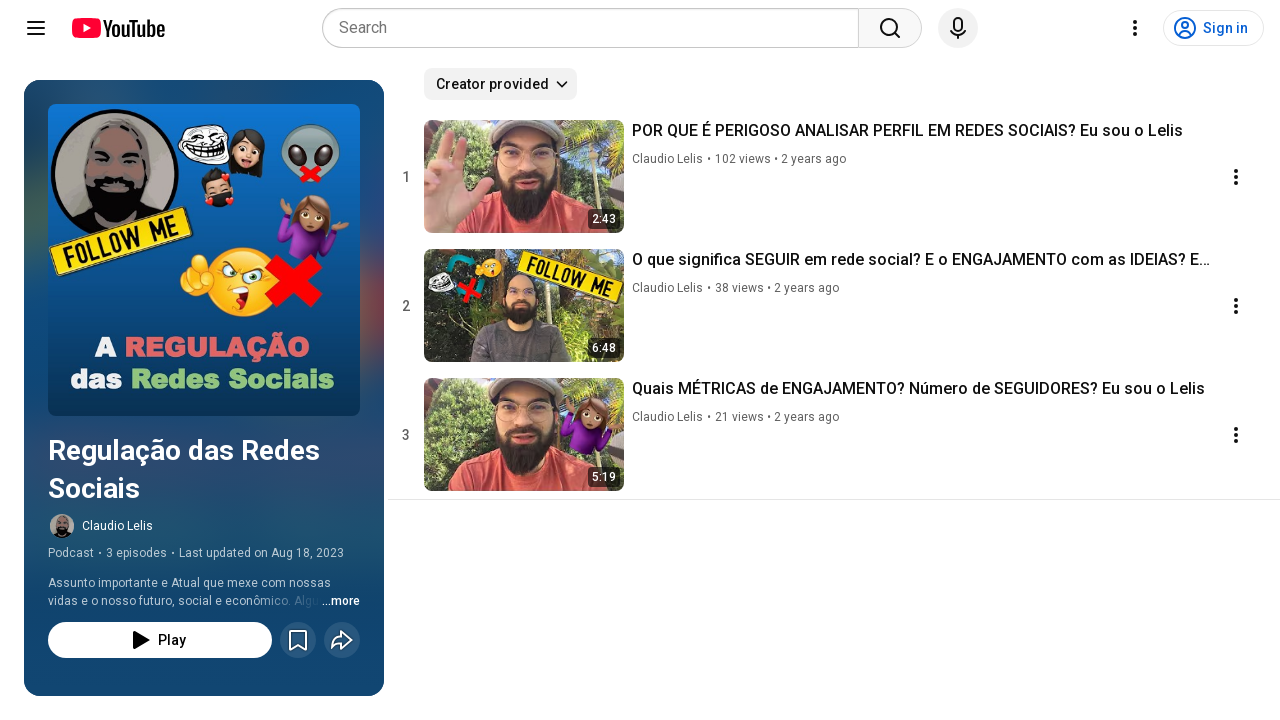

Verified that playlist video elements are present
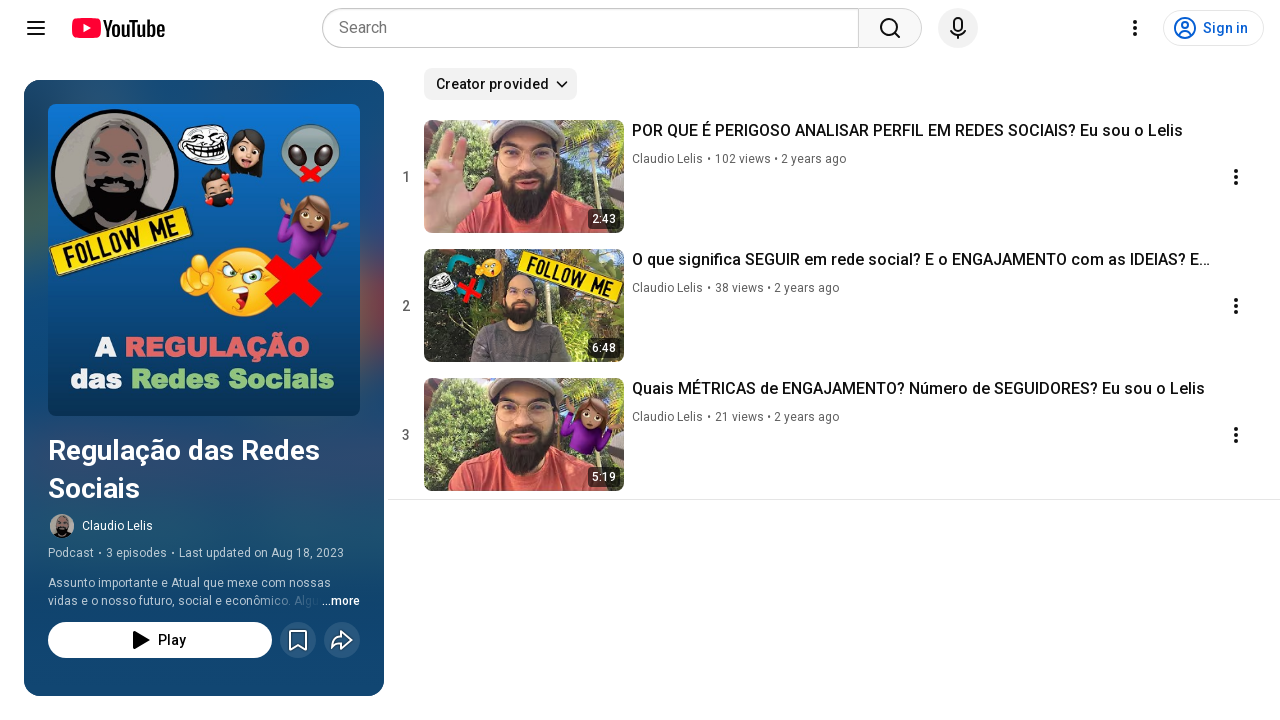

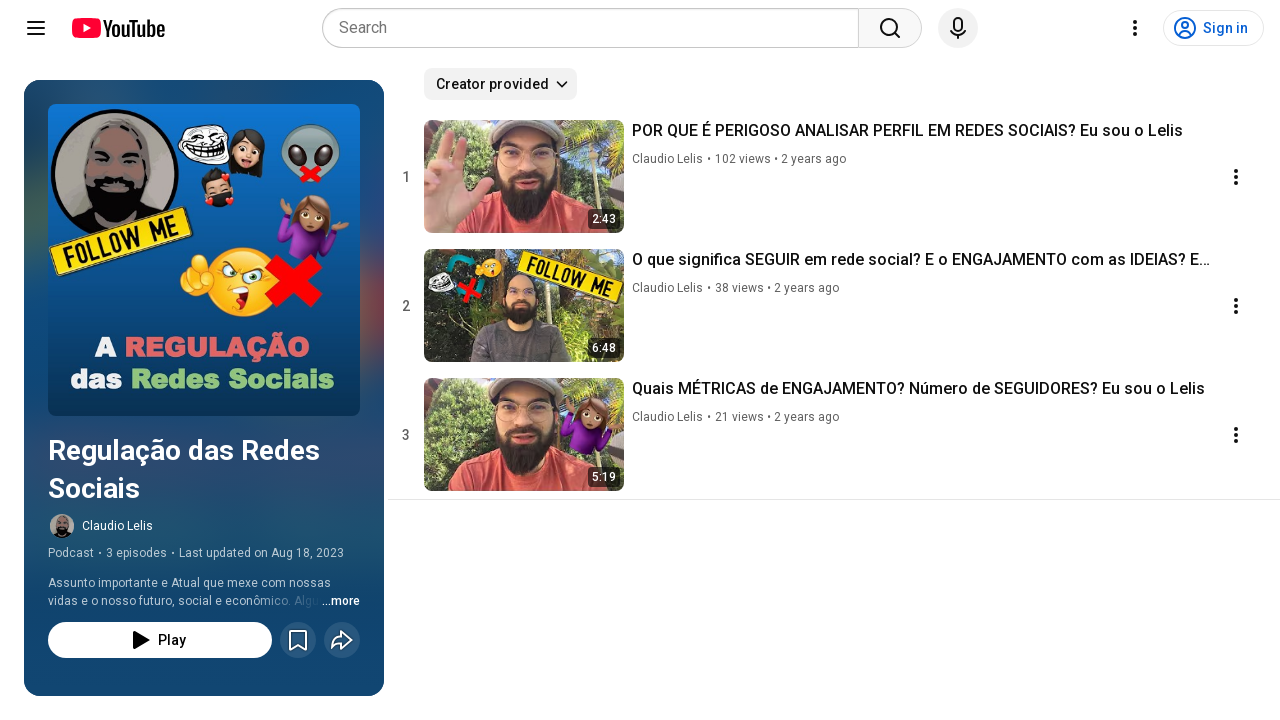